Tests switching to an iframe context and verifying content within the iframe

Starting URL: https://the-internet.herokuapp.com/

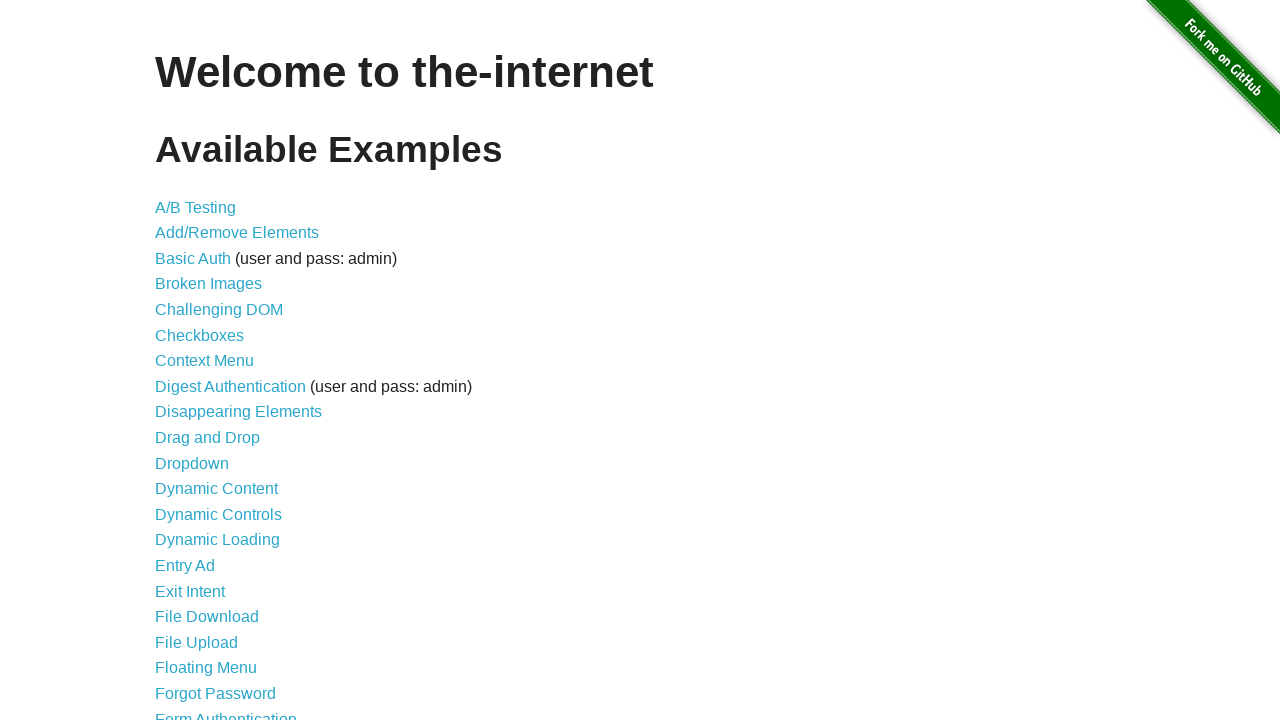

Clicked Frames link at (182, 361) on text=Frames
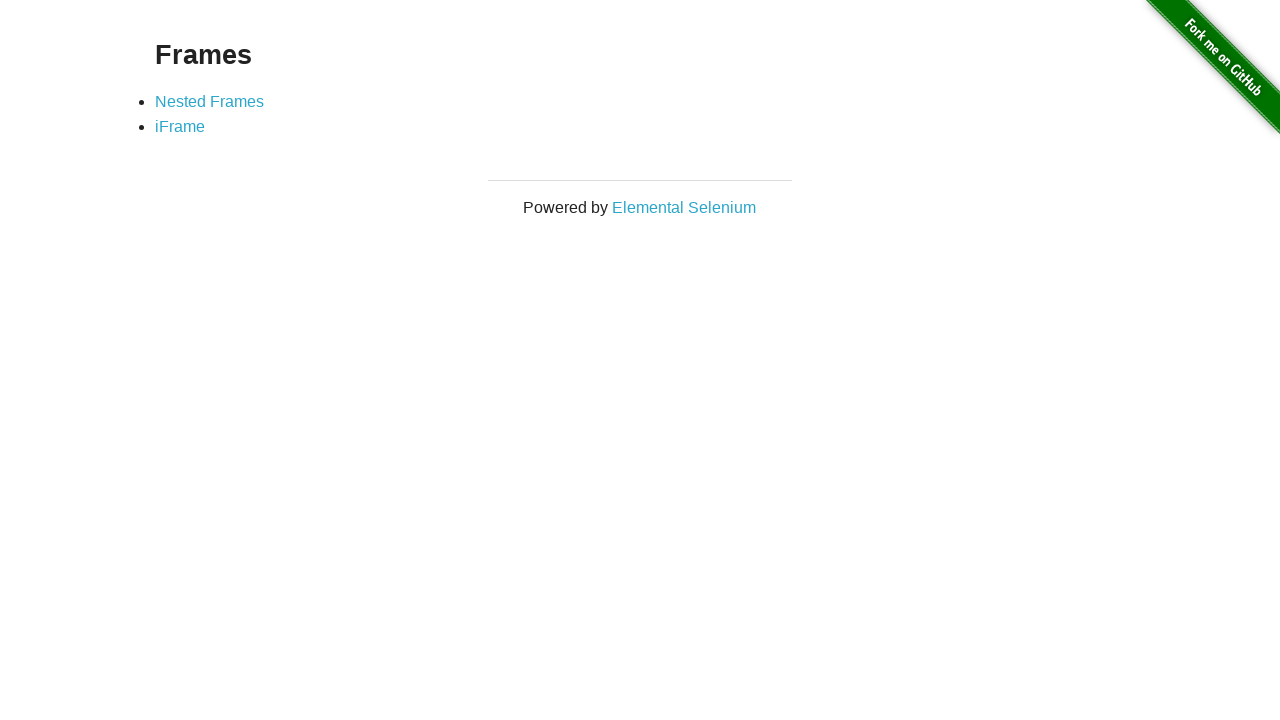

iFrame link selector is visible
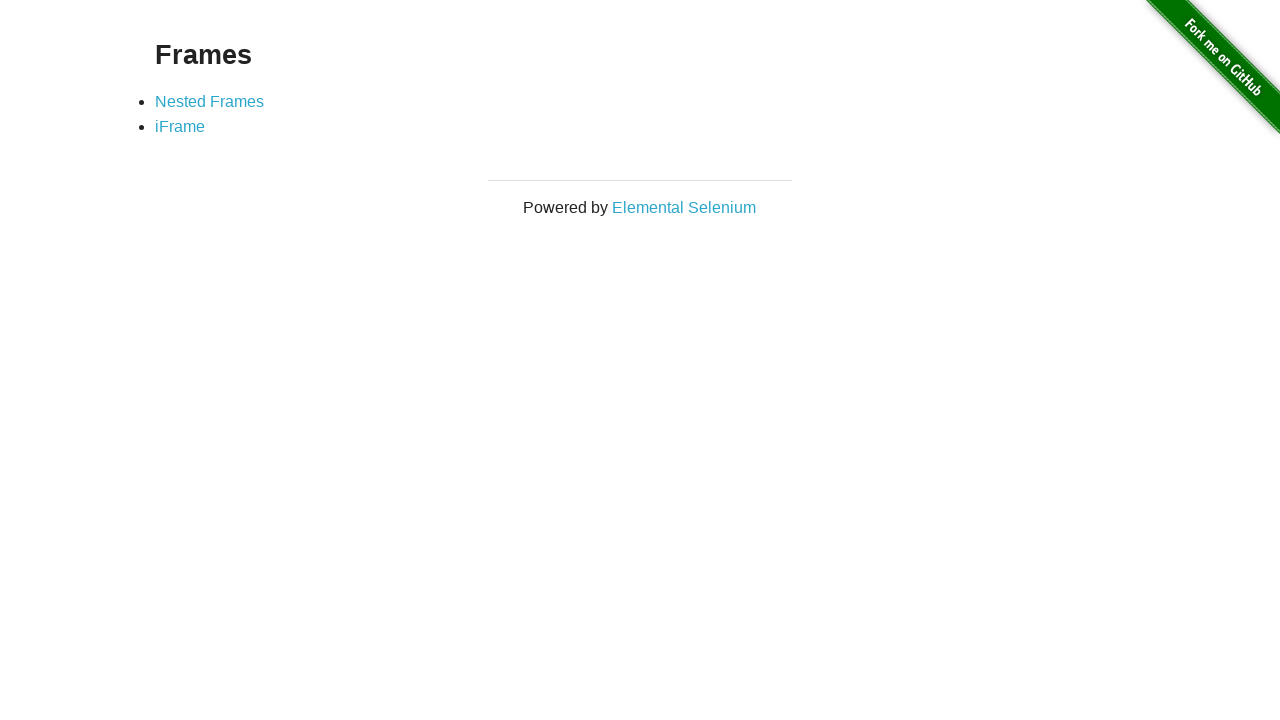

Clicked iFrame link at (180, 127) on text=iFrame
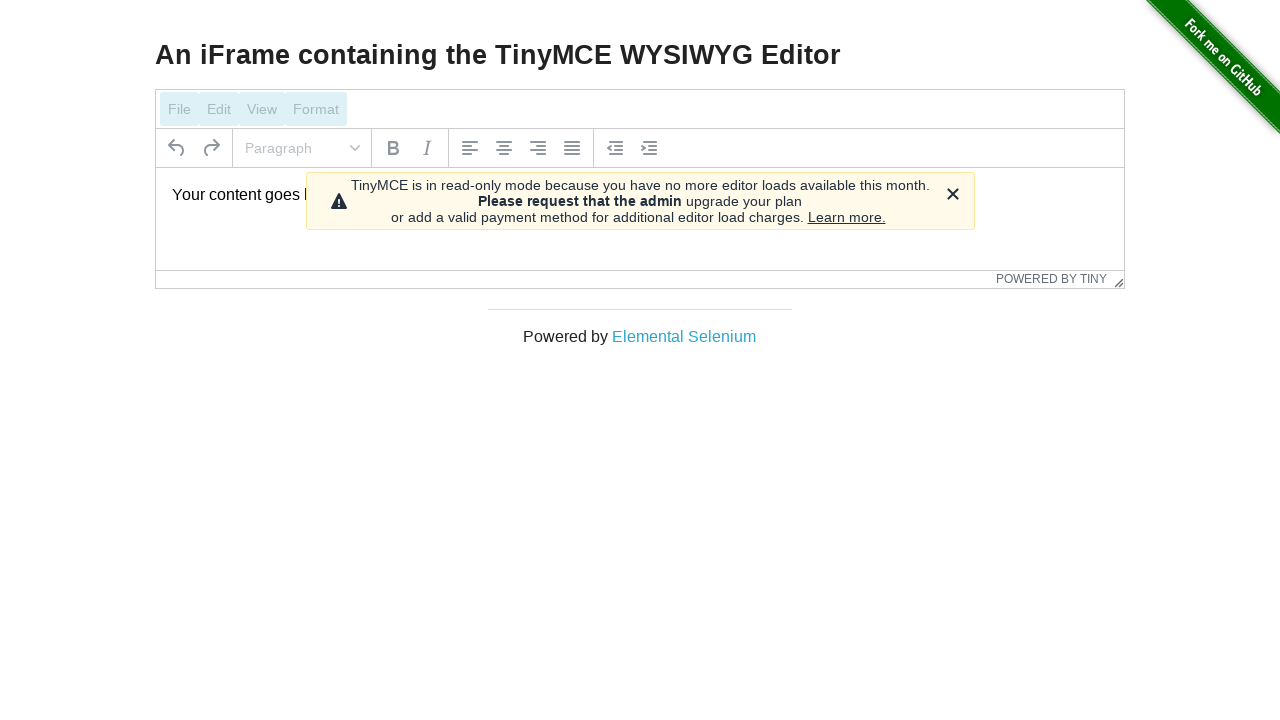

Located iframe with selector #mce_0_ifr
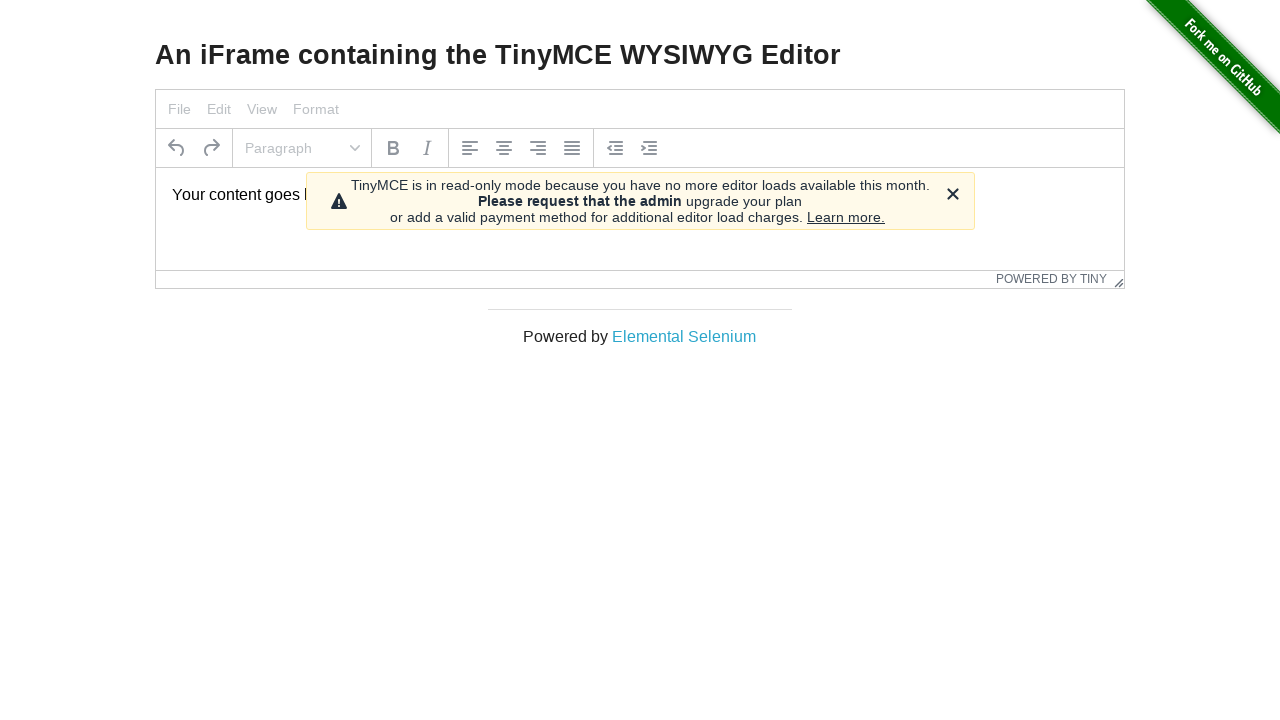

Body element within iframe is loaded and visible
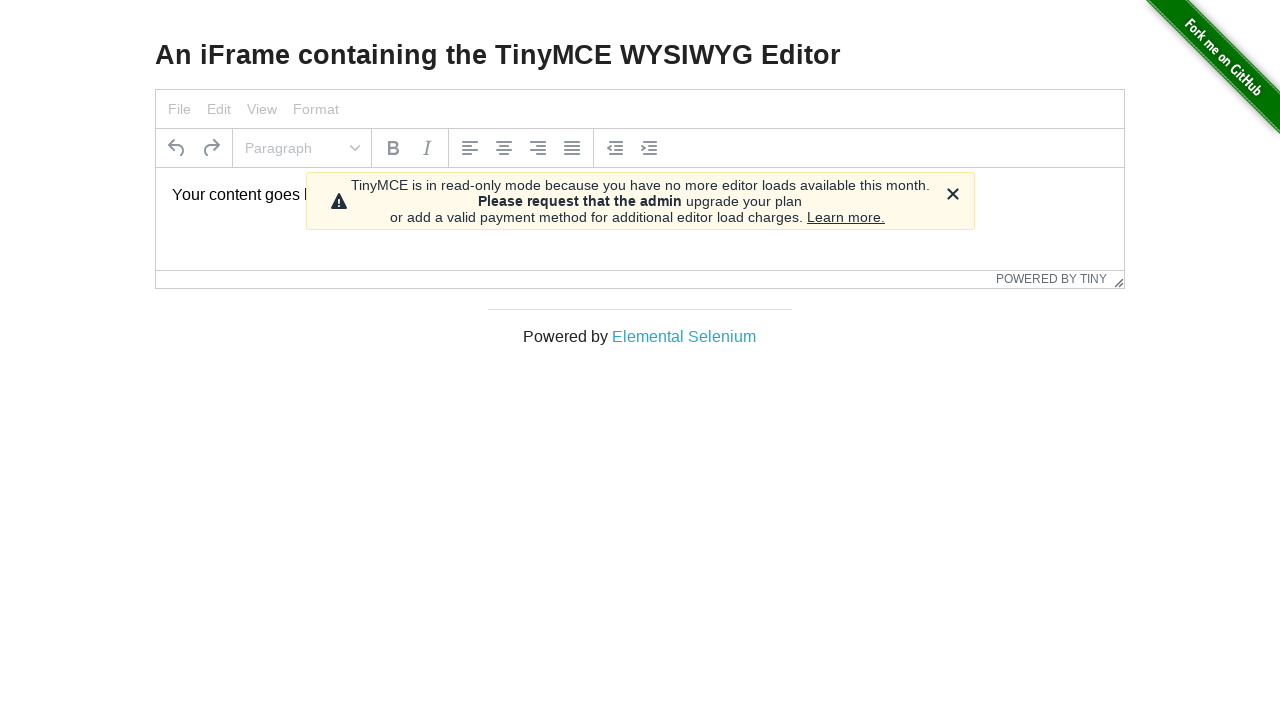

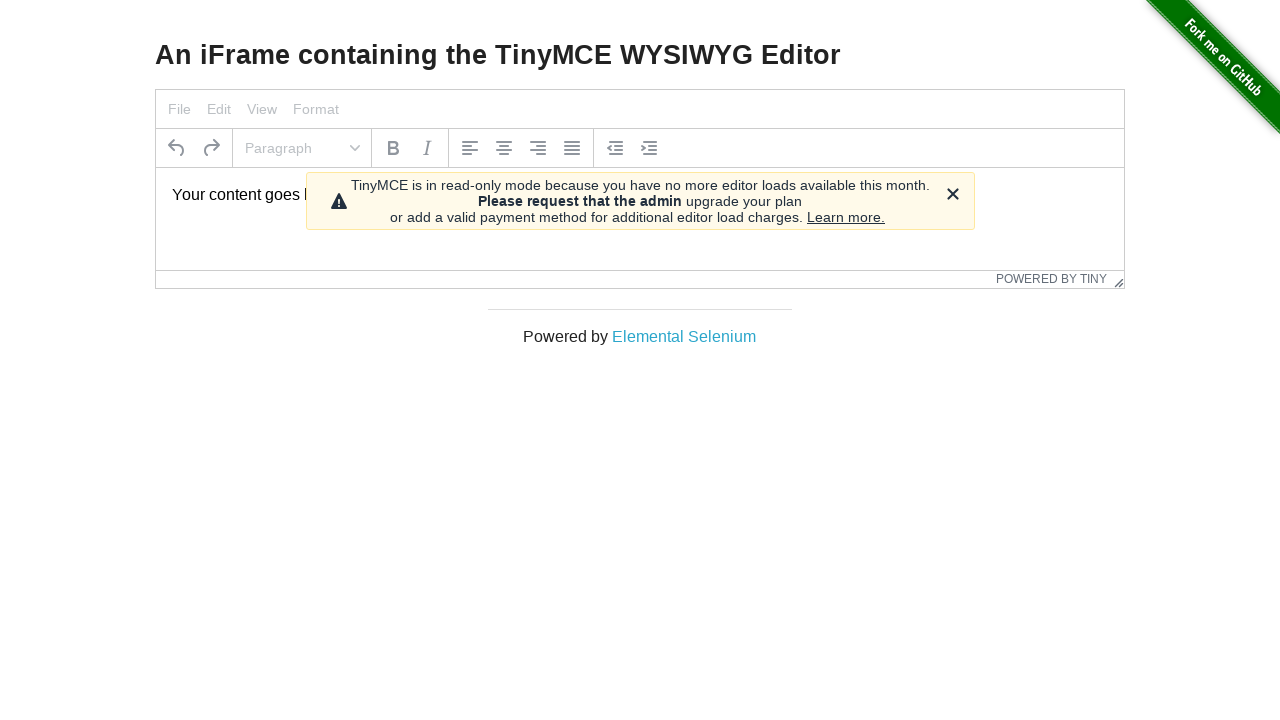